Tests drag and drop functionality by dragging an element and dropping it onto a target droppable area on the jQuery UI demo page

Starting URL: https://jqueryui.com/droppable/

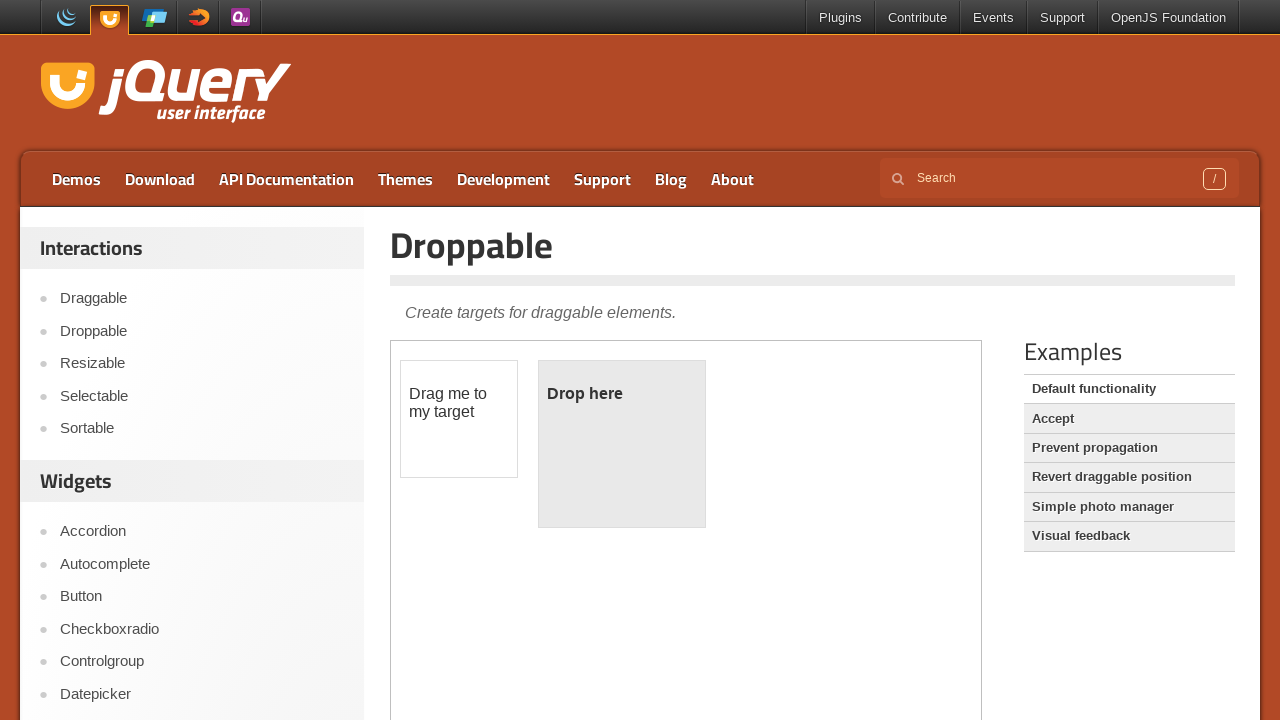

Located the demo frame containing droppable elements
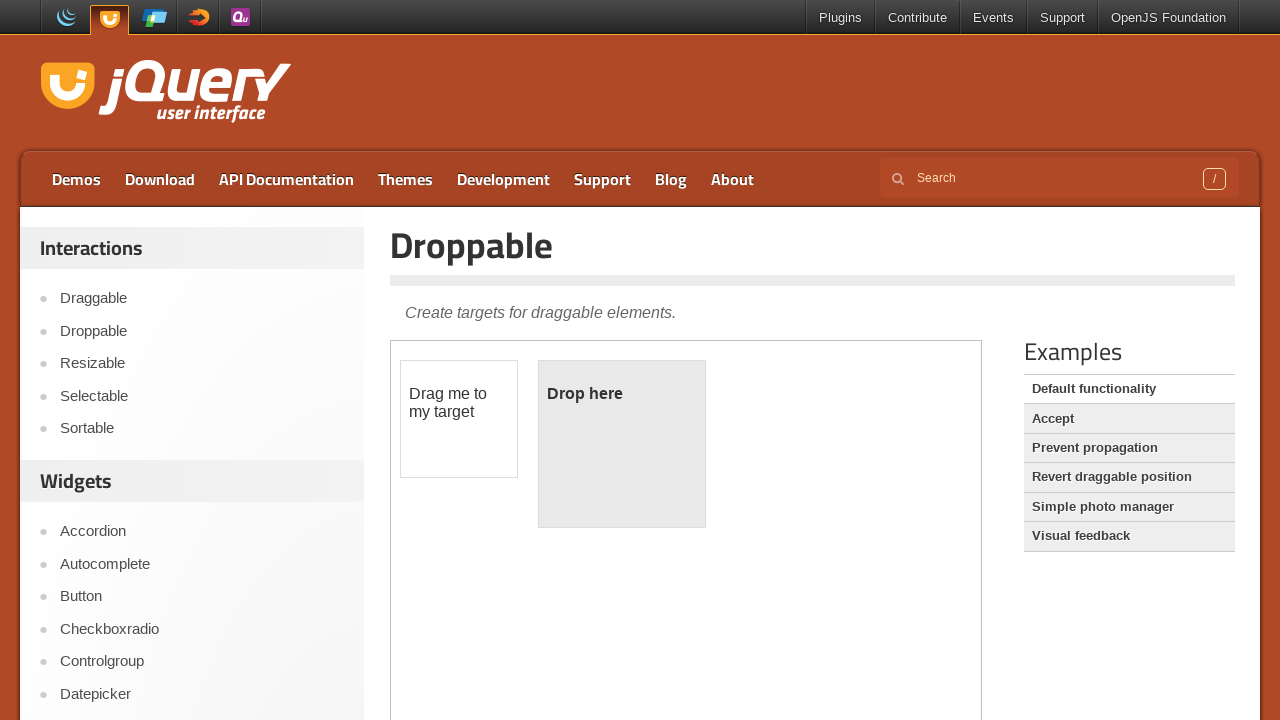

Located the draggable element with ID 'draggable'
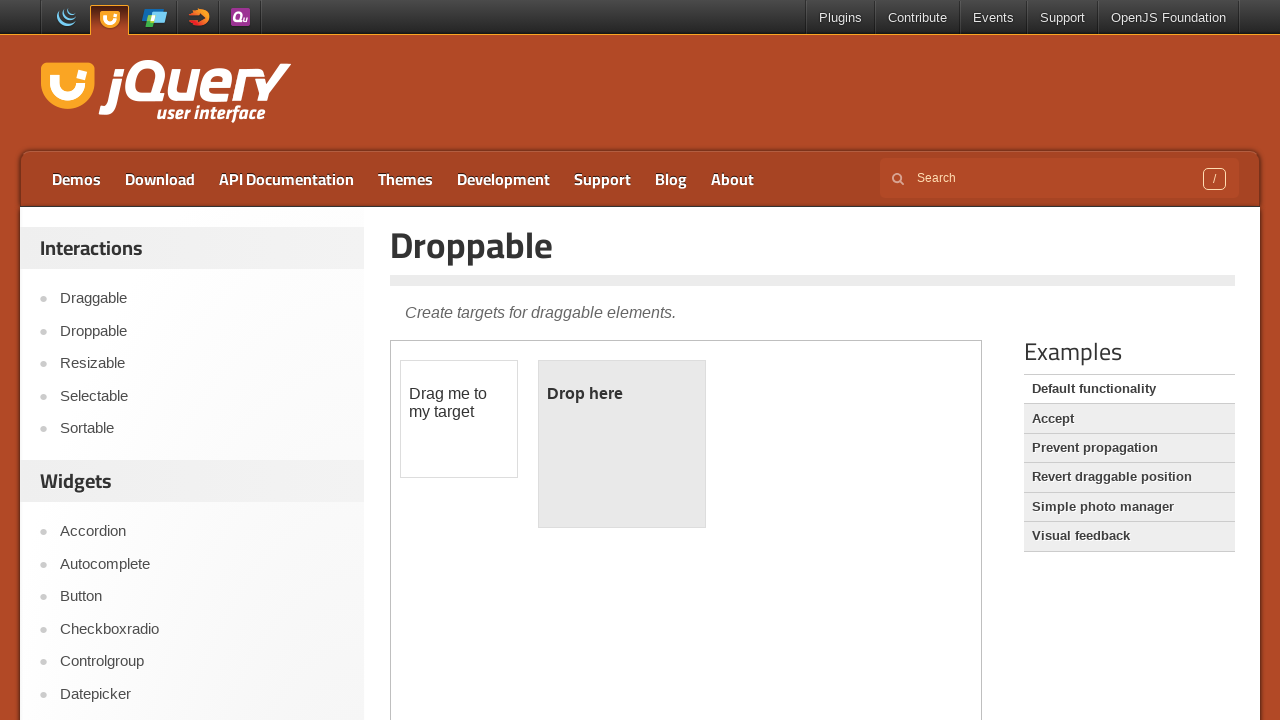

Located the droppable target element with ID 'droppable'
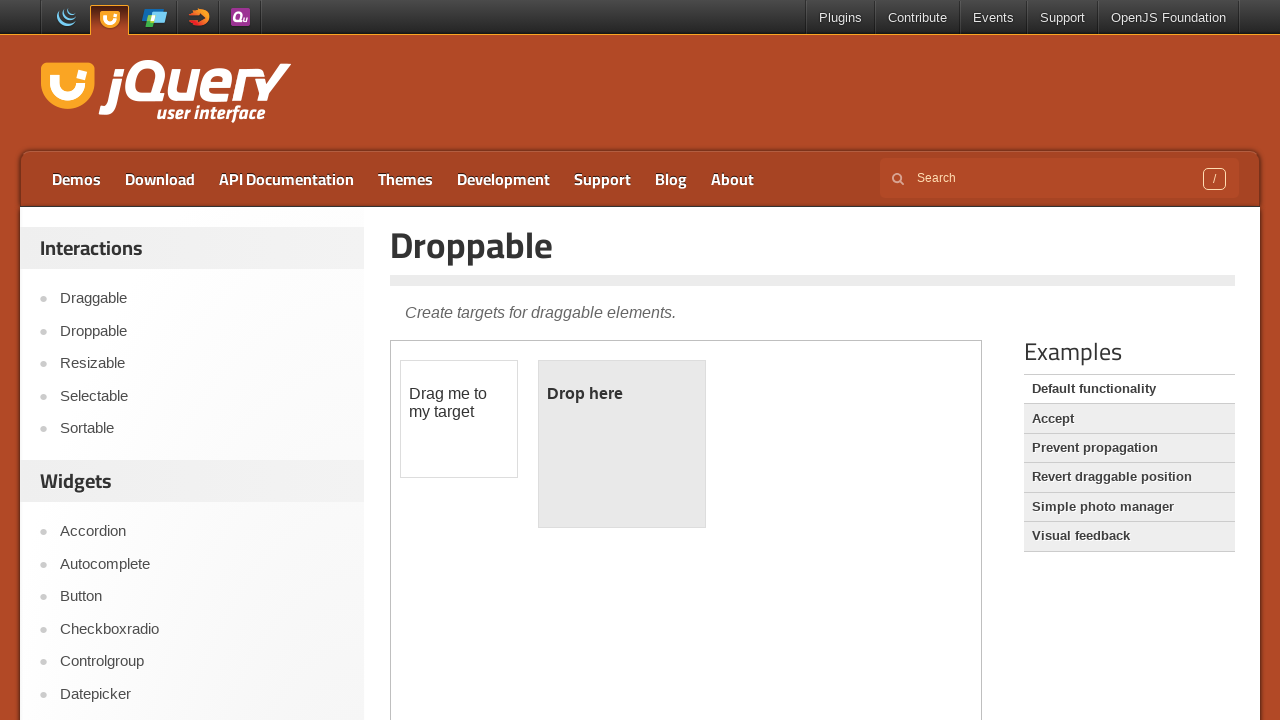

Dragged the draggable element and dropped it onto the droppable area at (622, 444)
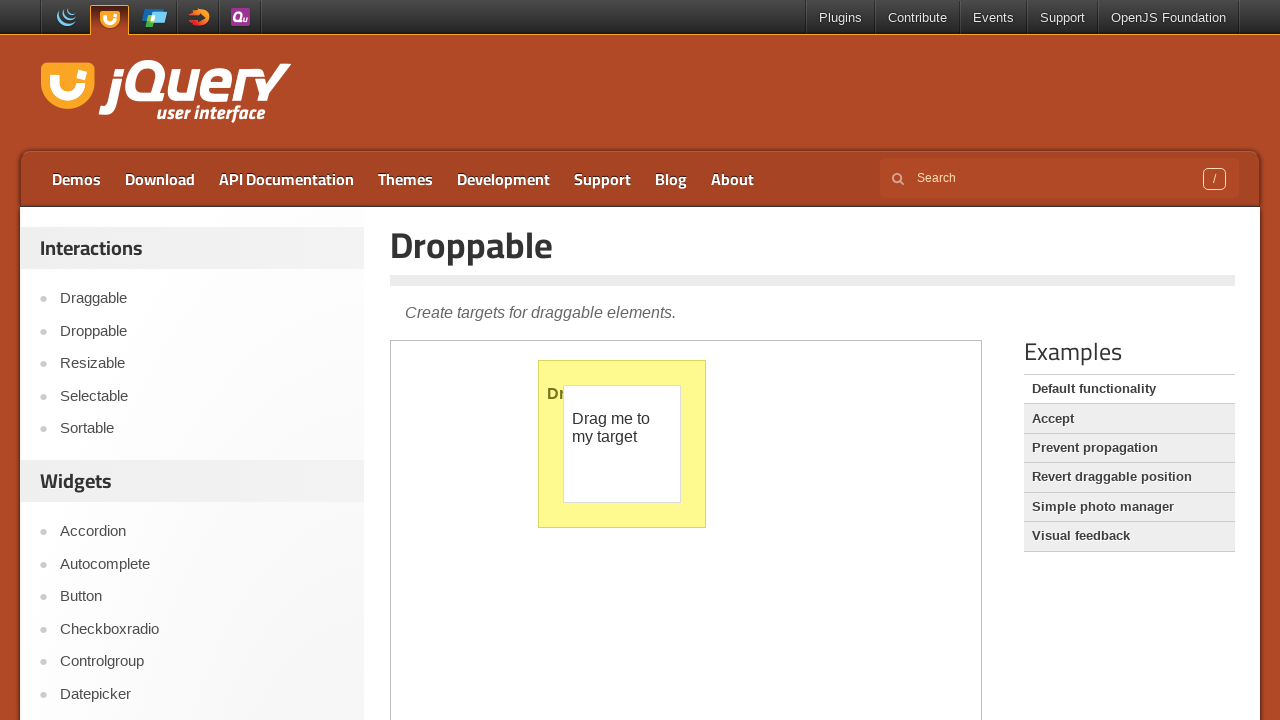

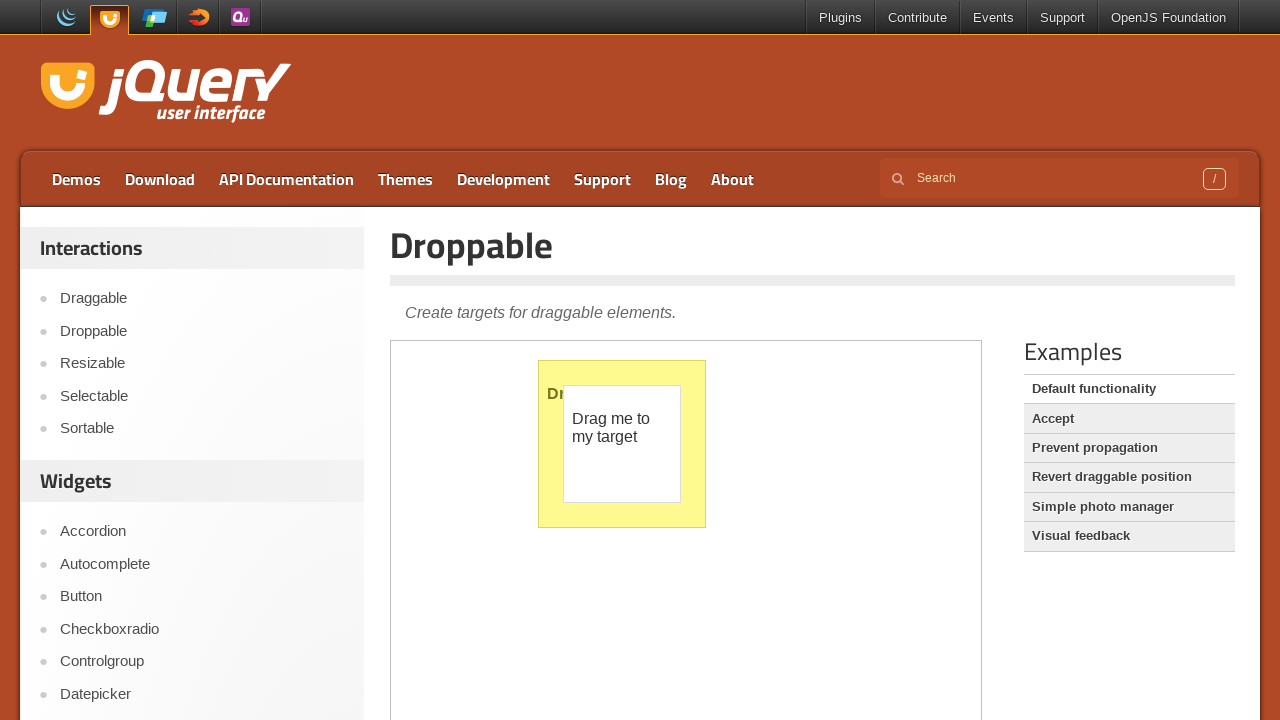